Tests A/B test opt-out by visiting the split testing page, checking if in an A/B test group, adding an opt-out cookie, refreshing, and verifying the page shows "No A/B Test"

Starting URL: http://the-internet.herokuapp.com/abtest

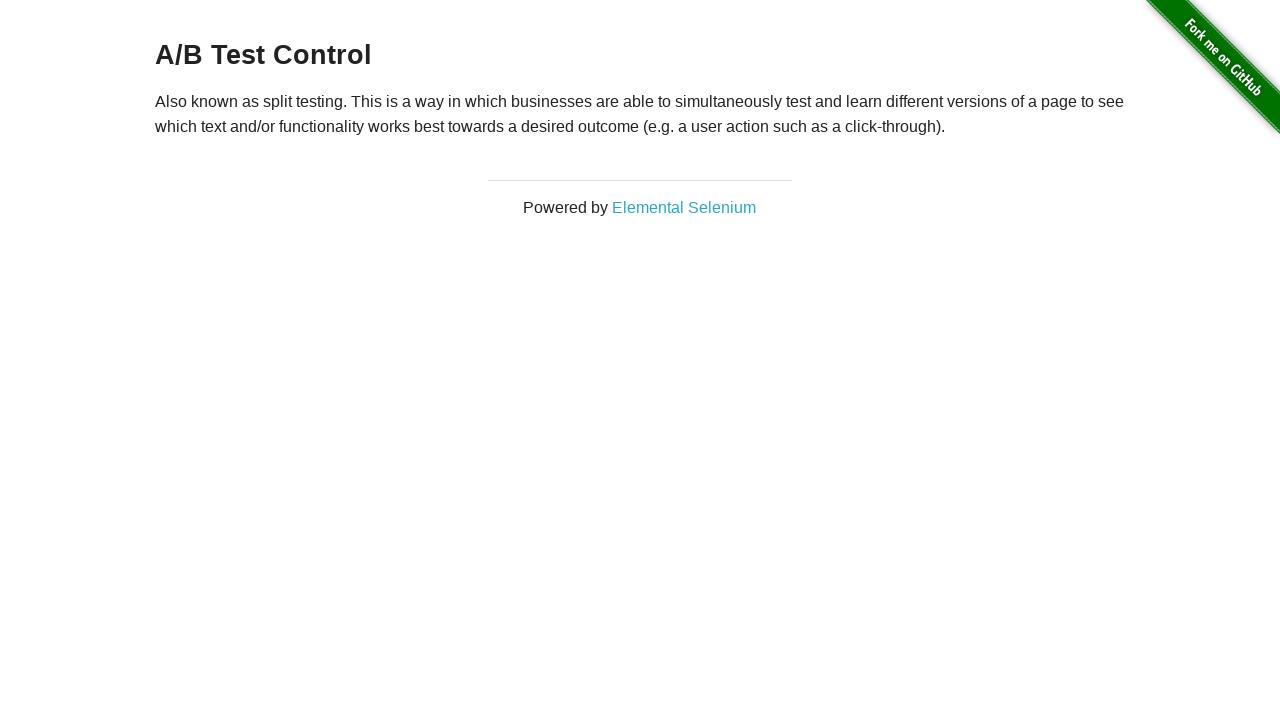

Located the h3 heading element
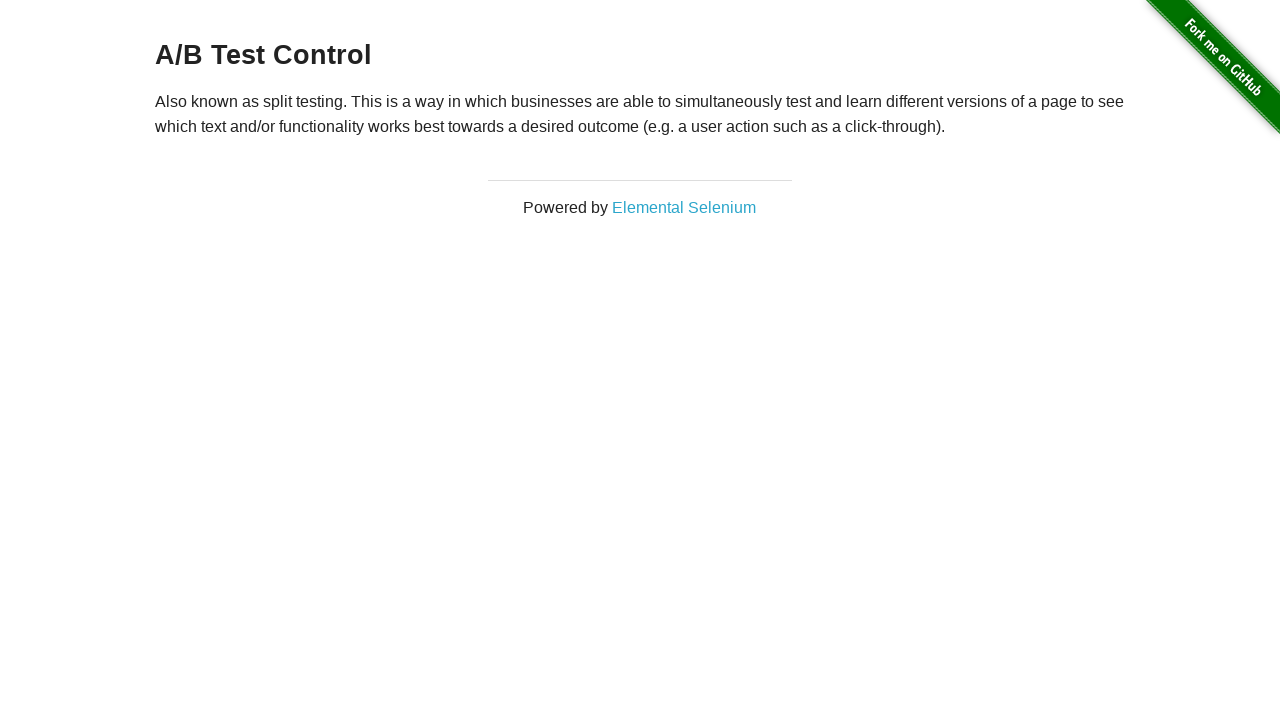

Retrieved heading text: 'A/B Test Control'
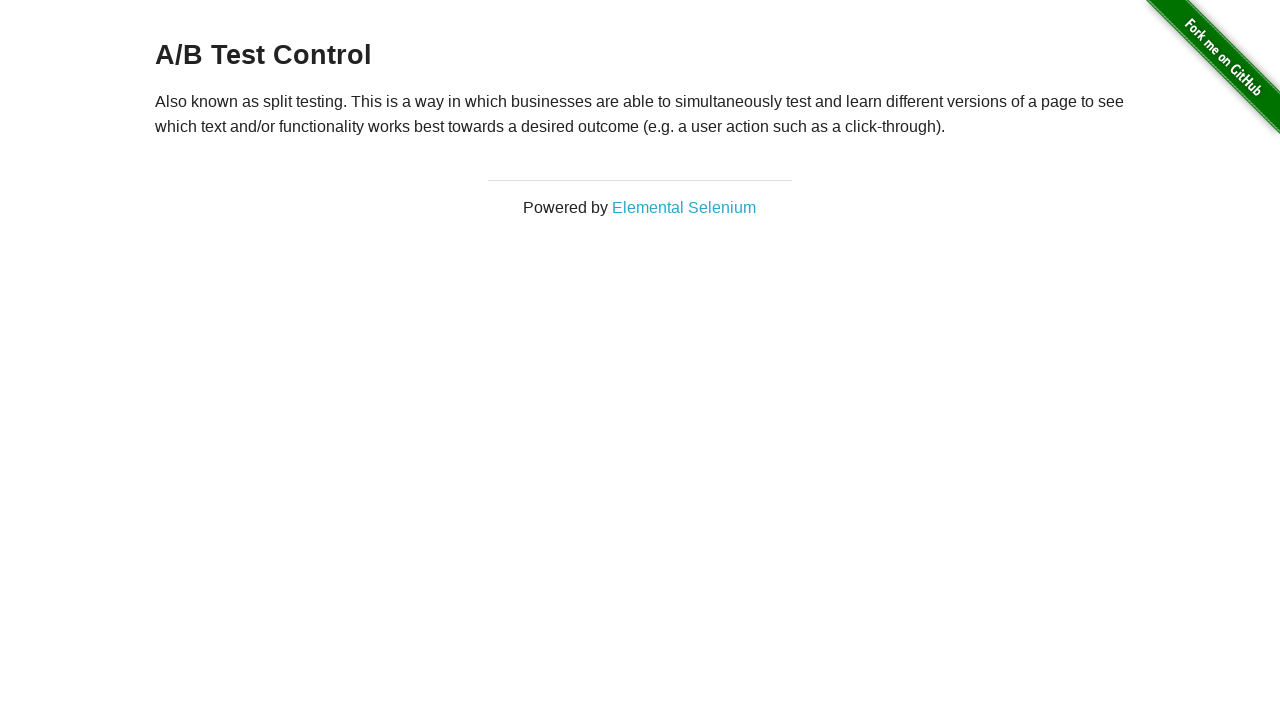

Added optimizelyOptOut cookie to opt out of A/B test
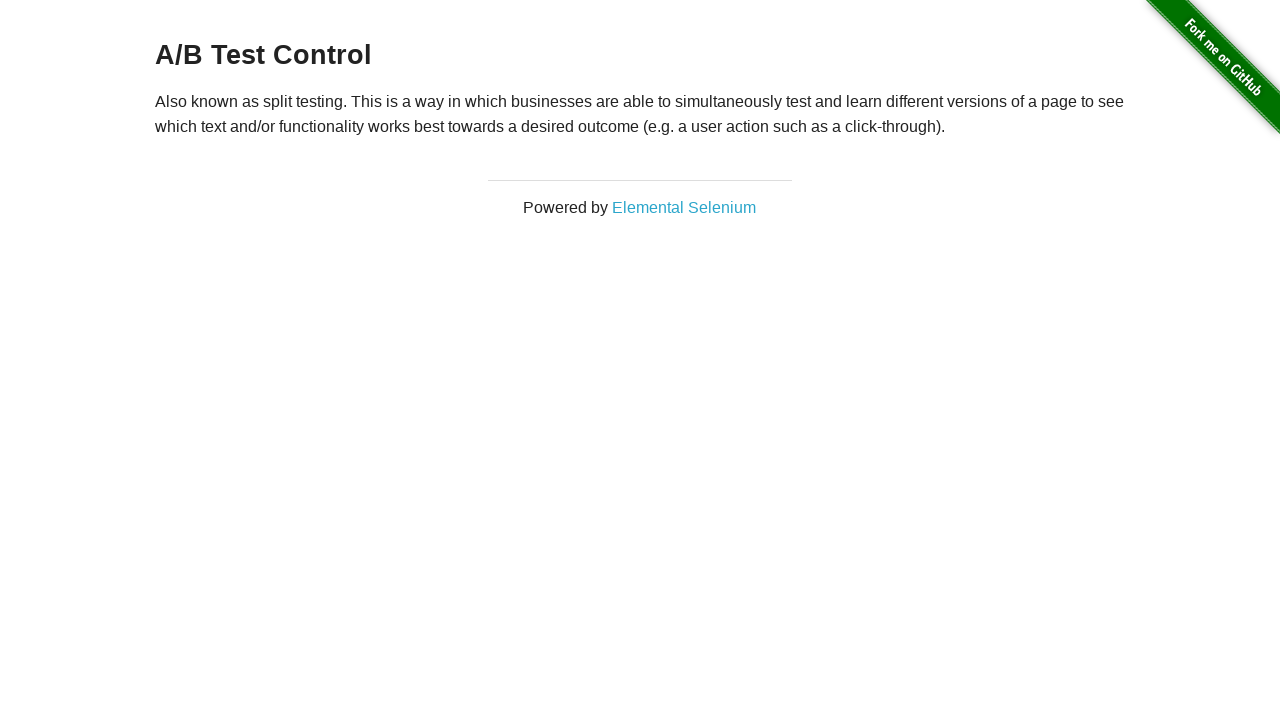

Reloaded page after adding opt-out cookie
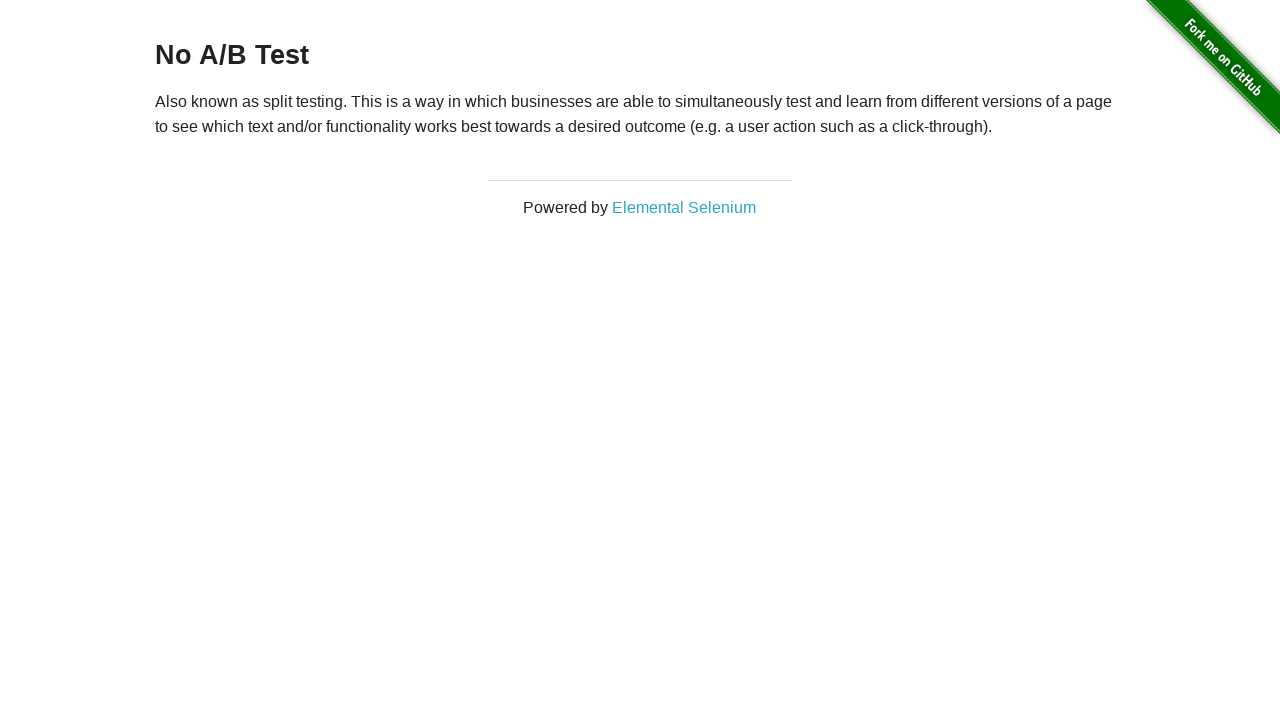

Waited for h3 heading to be present after reload
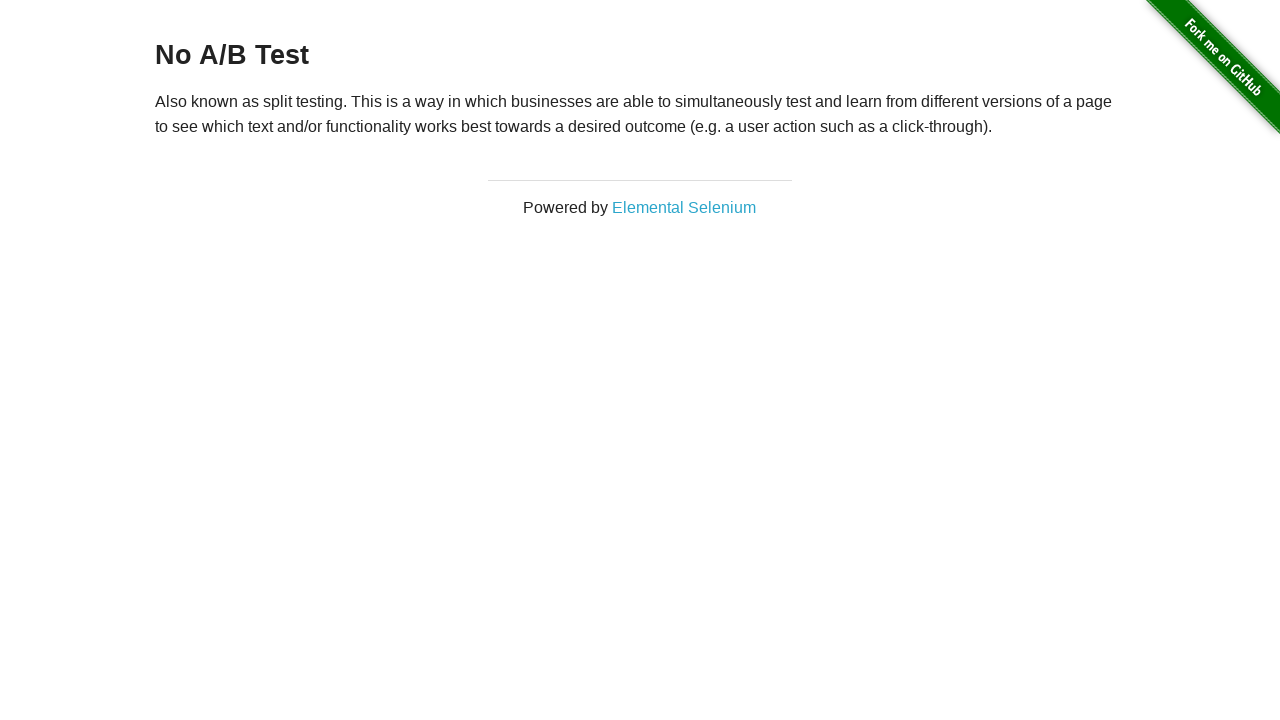

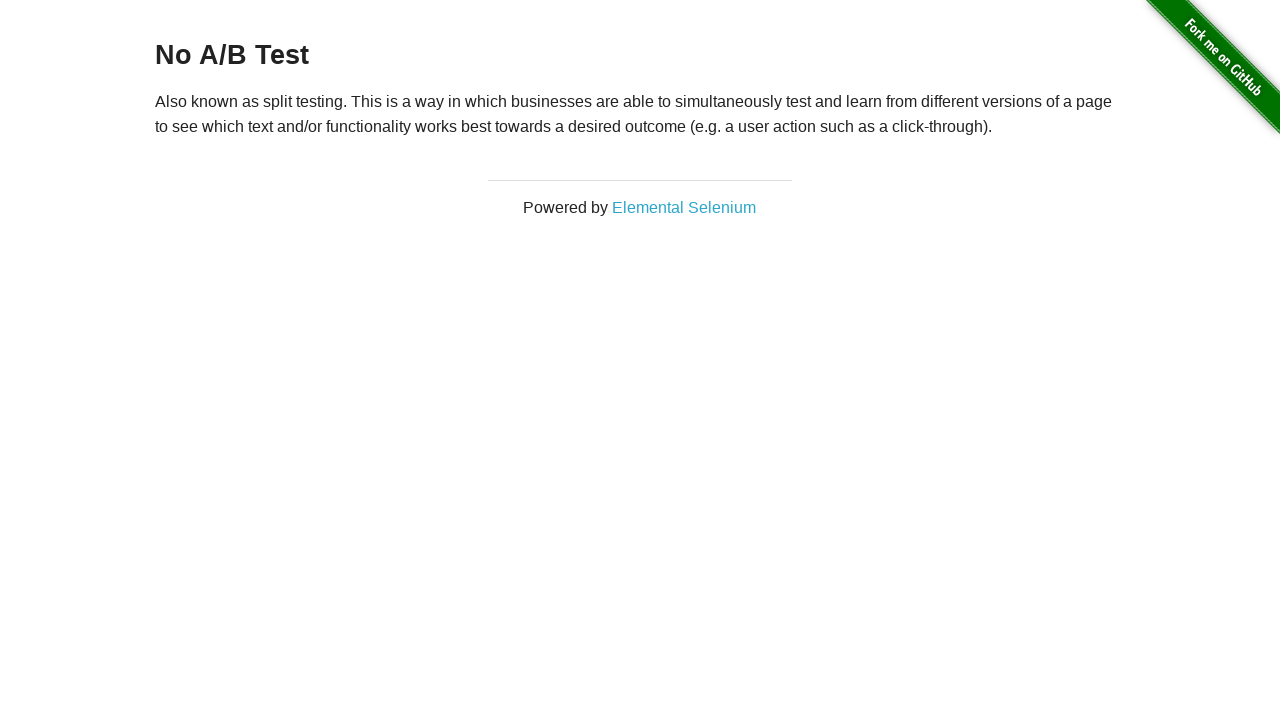